Navigates to inputs page, clicks the Home link, and verifies the page title

Starting URL: https://practice.cydeo.com/inputs

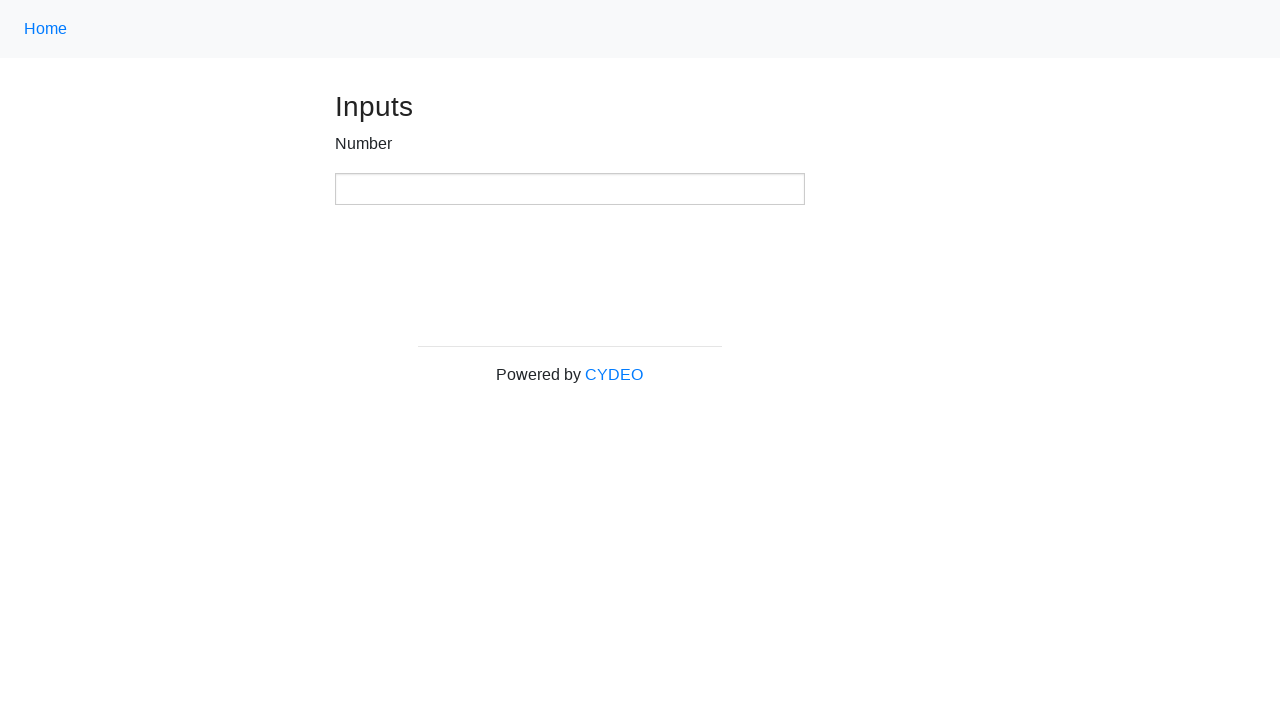

Clicked the Home link using class name selector at (46, 29) on .nav-link
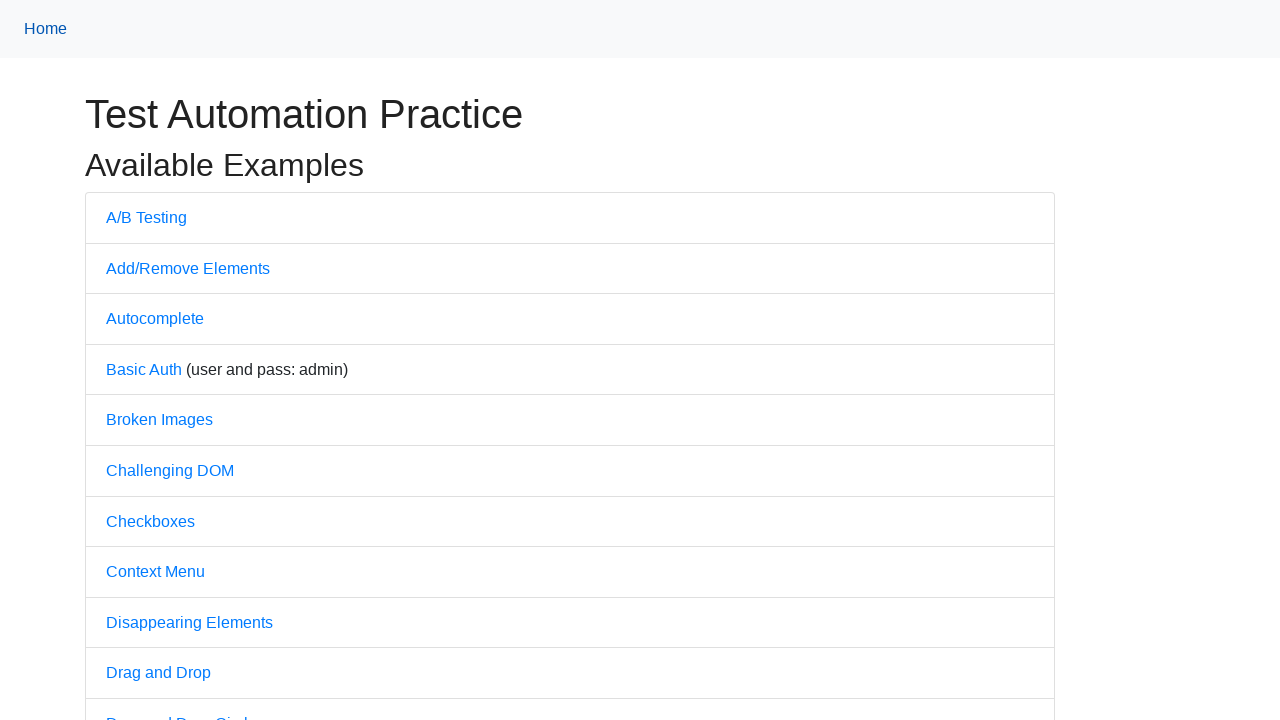

Verified page title is 'Practice'
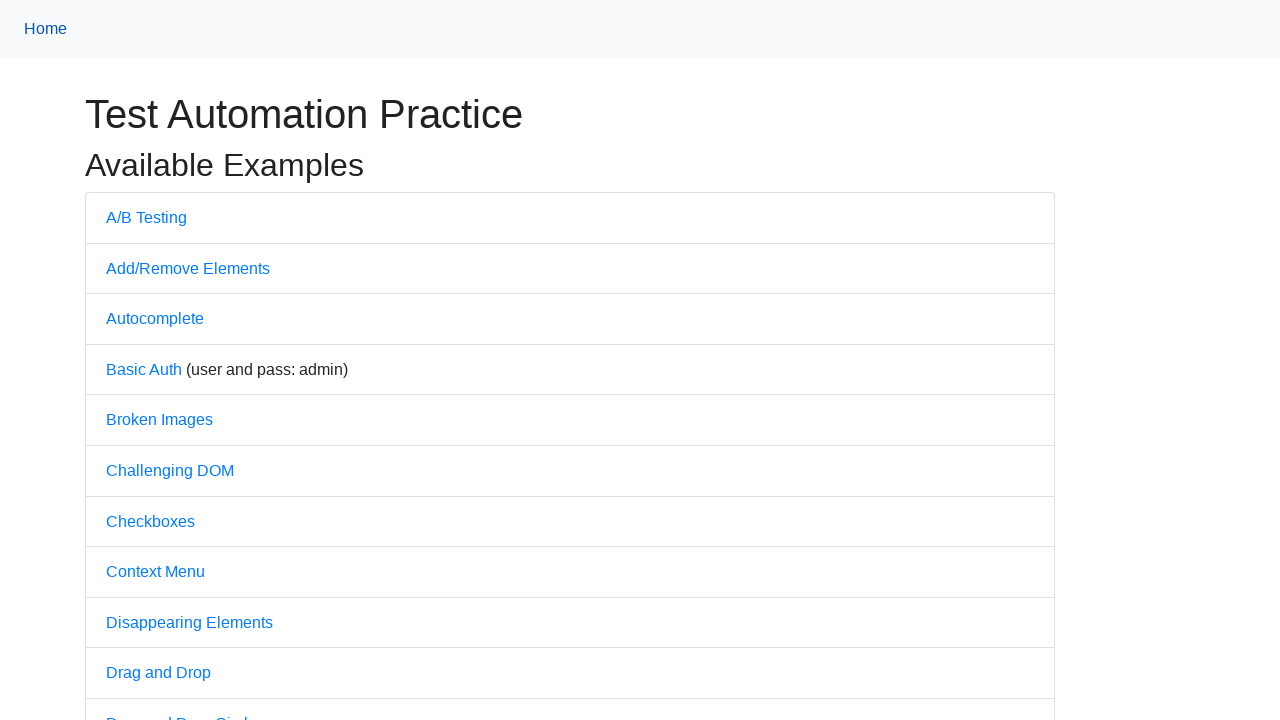

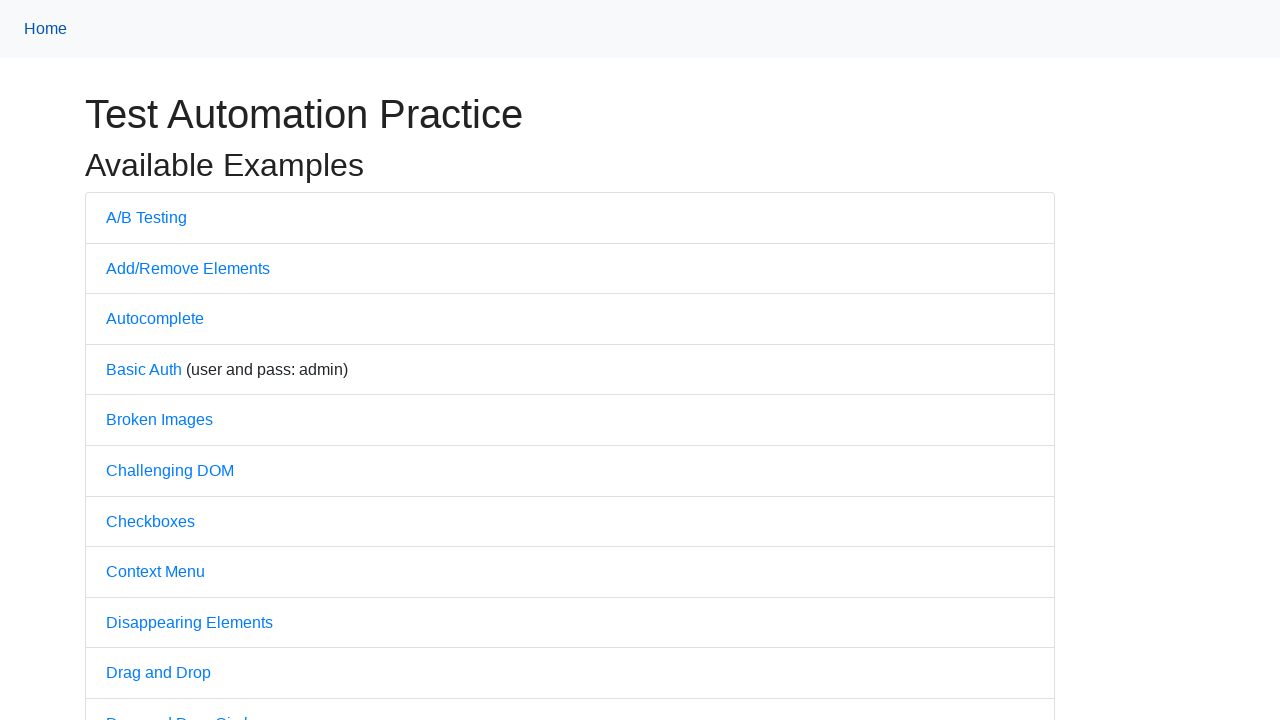